Navigates to the Rahul Shetty Academy Selenium Practice page and verifies it loads successfully

Starting URL: https://rahulshettyacademy.com/seleniumPractise/#/

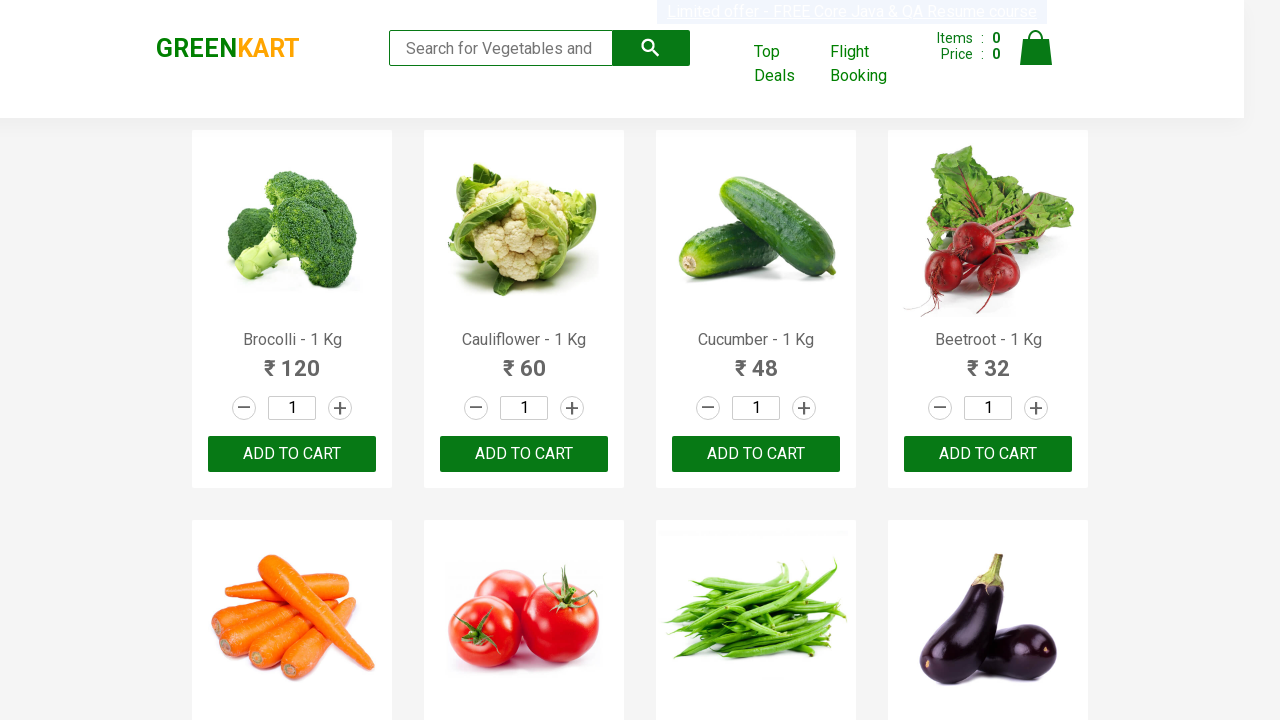

Page DOM content loaded
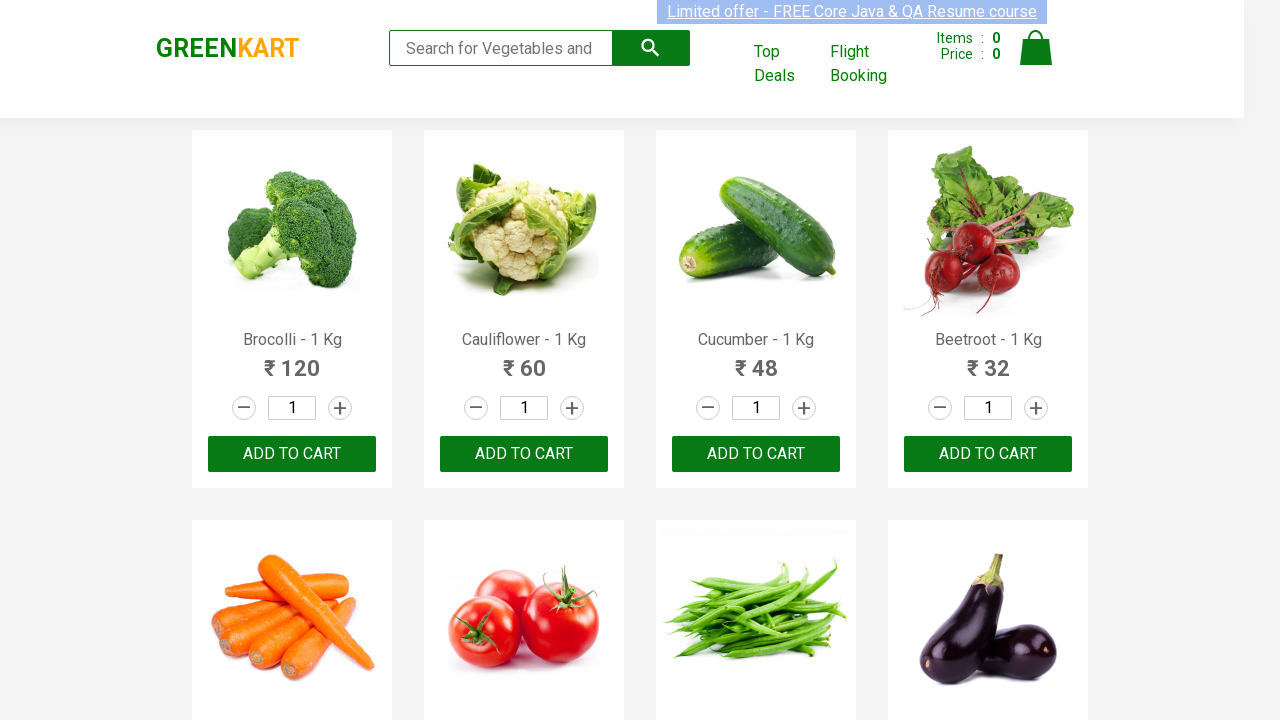

Search input element found on Rahul Shetty Academy Selenium Practice page
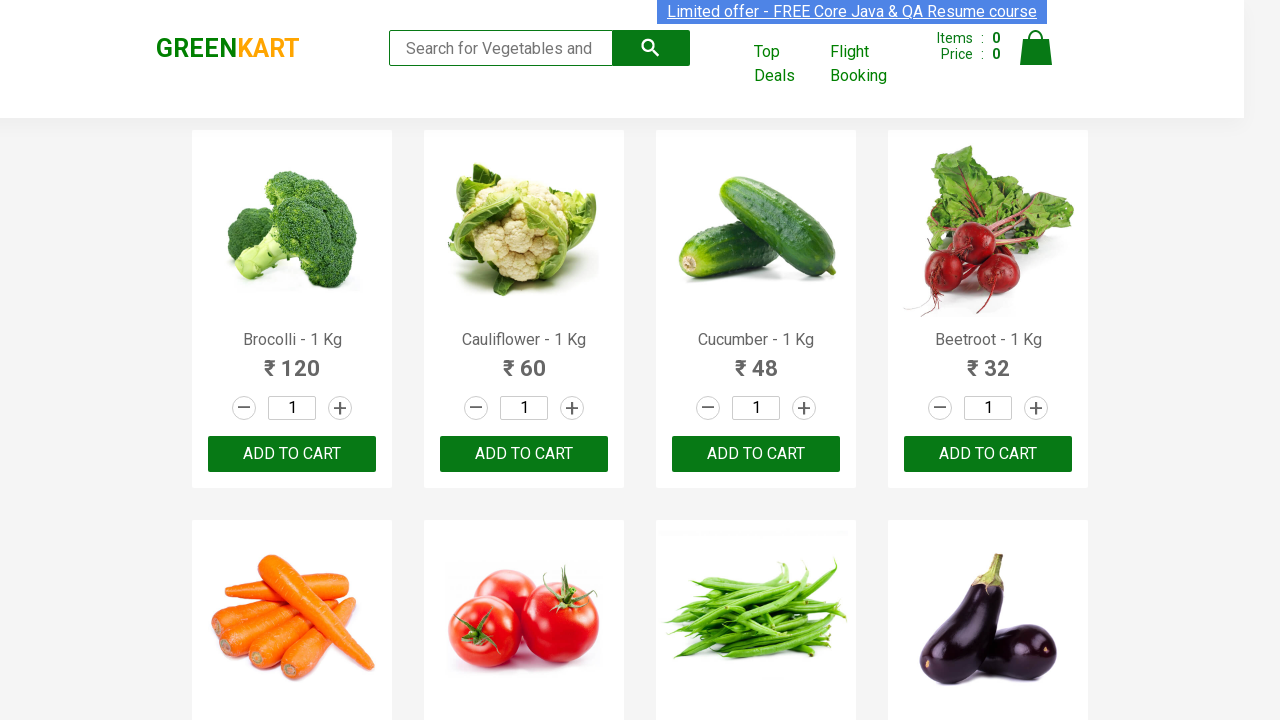

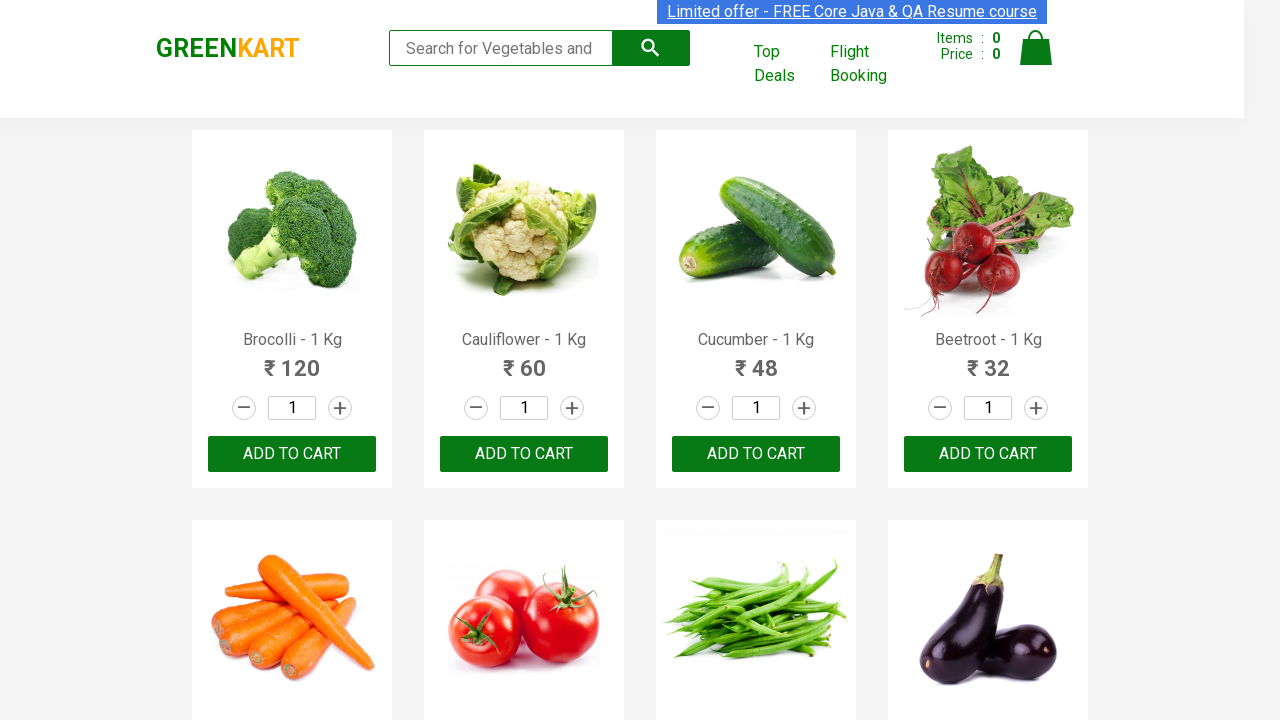